Tests drag and drop functionality by dragging an Angular element to a drop area on the automation testing demo site.

Starting URL: https://demo.automationtesting.in/Static.html

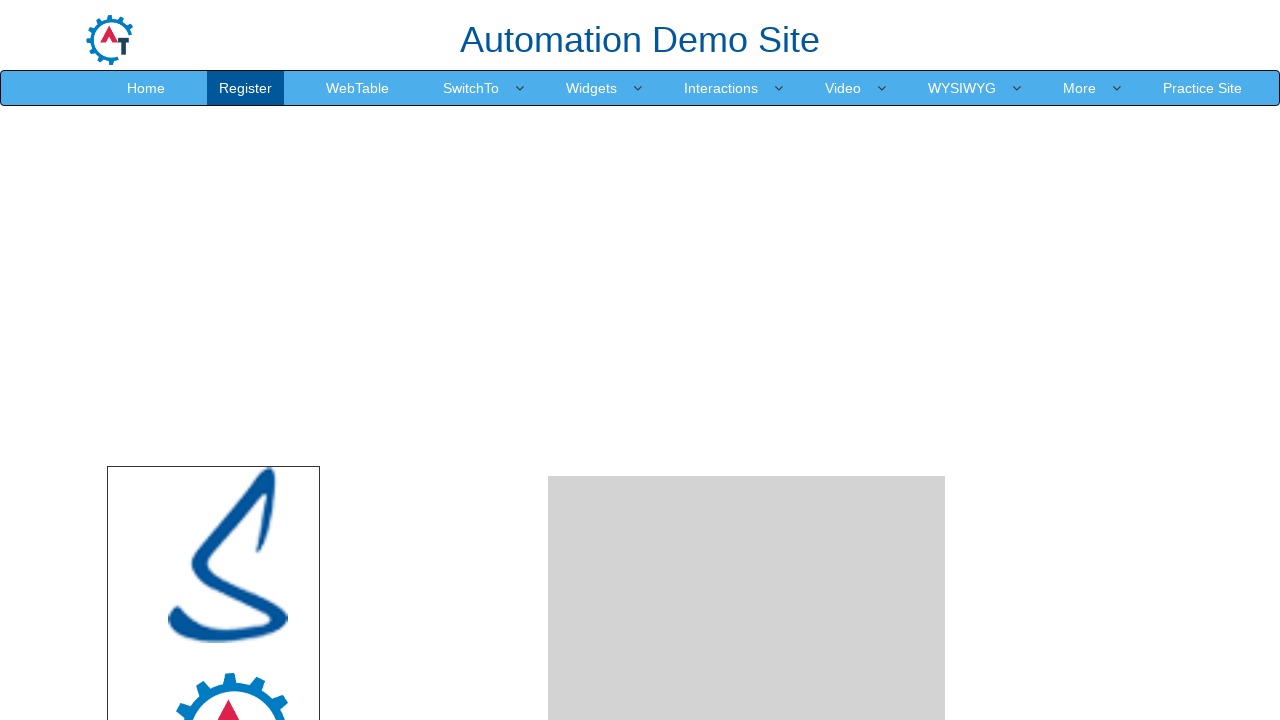

Waited for Angular drag source element to be visible
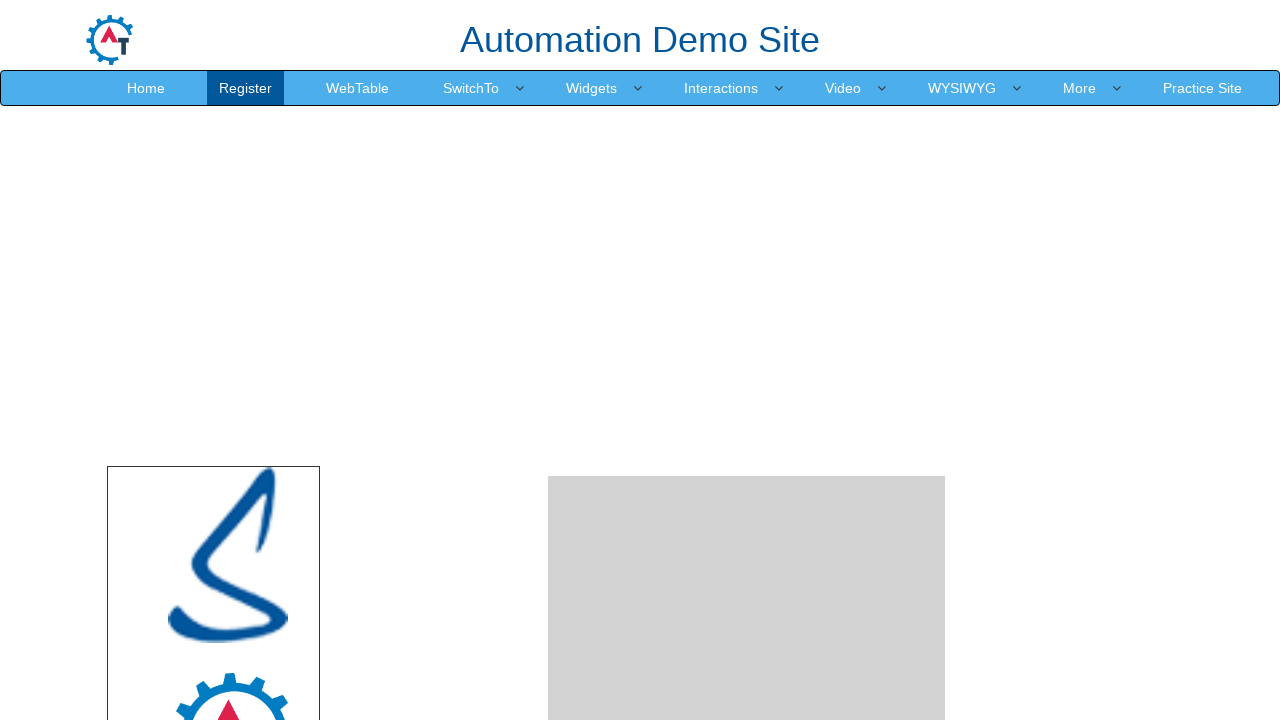

Waited for drop area destination element to be visible
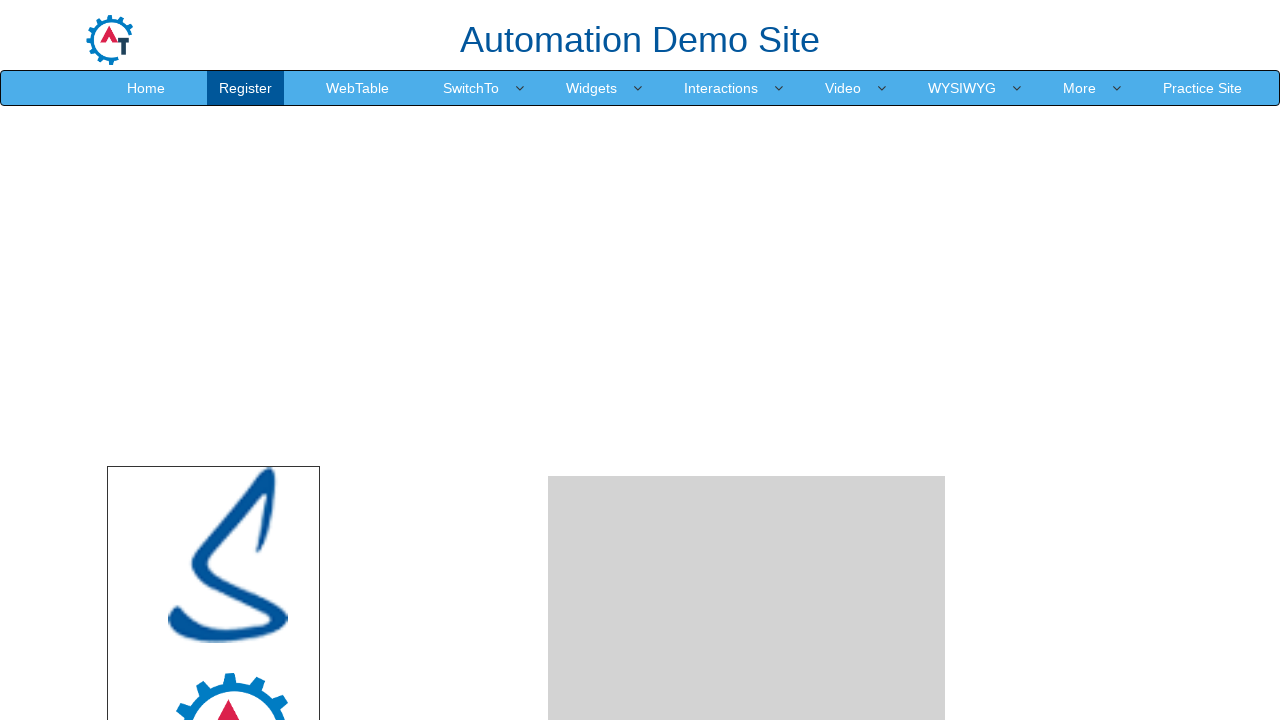

Located Angular drag source element
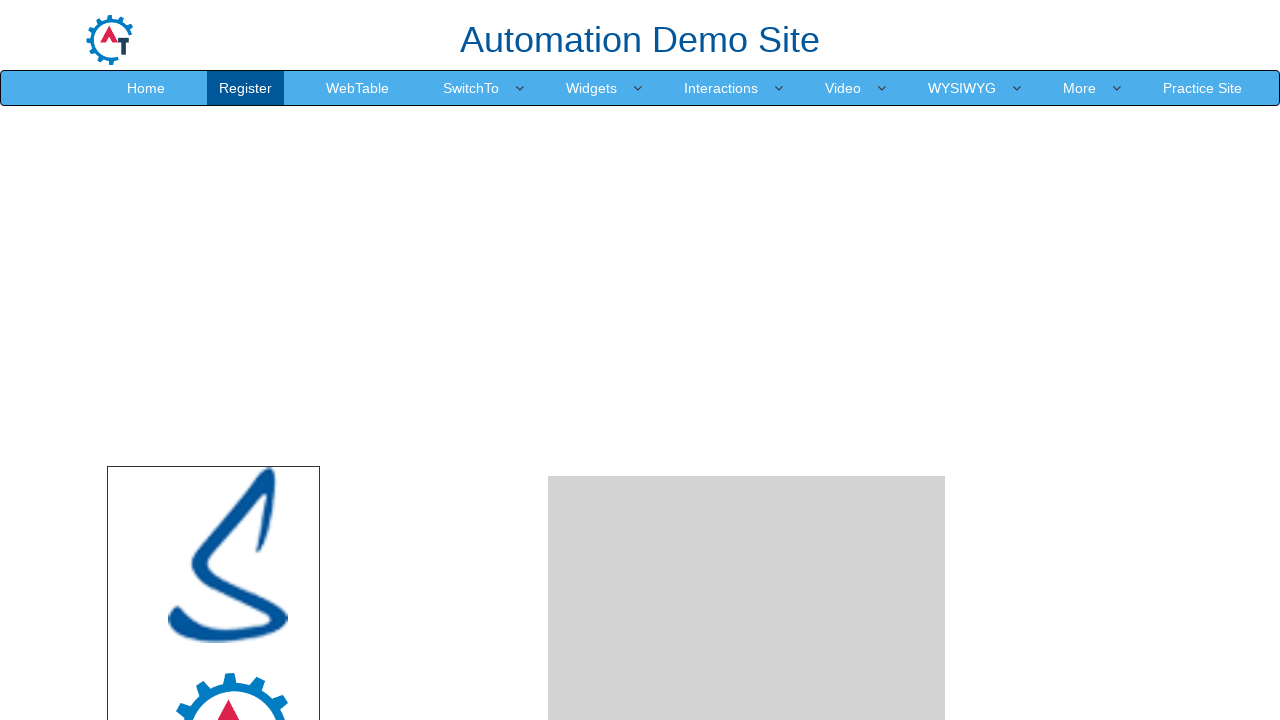

Located drop area destination element
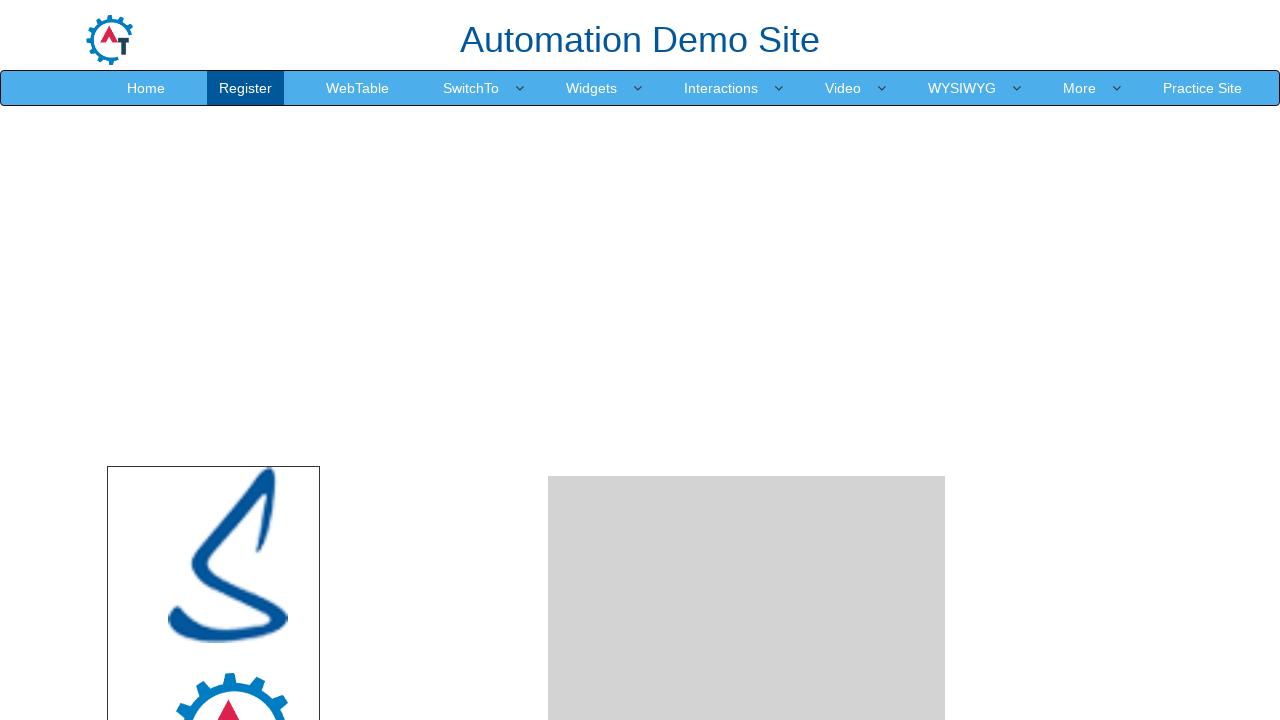

Performed drag and drop of Angular element to drop area at (747, 481)
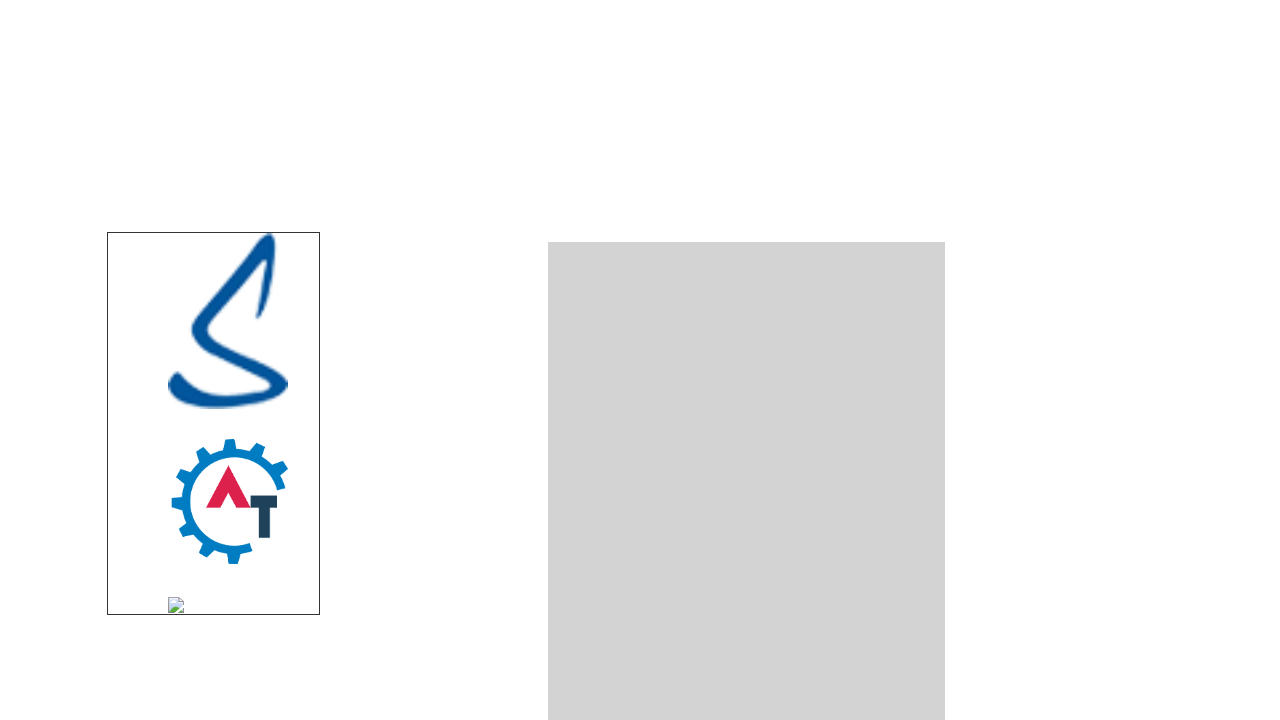

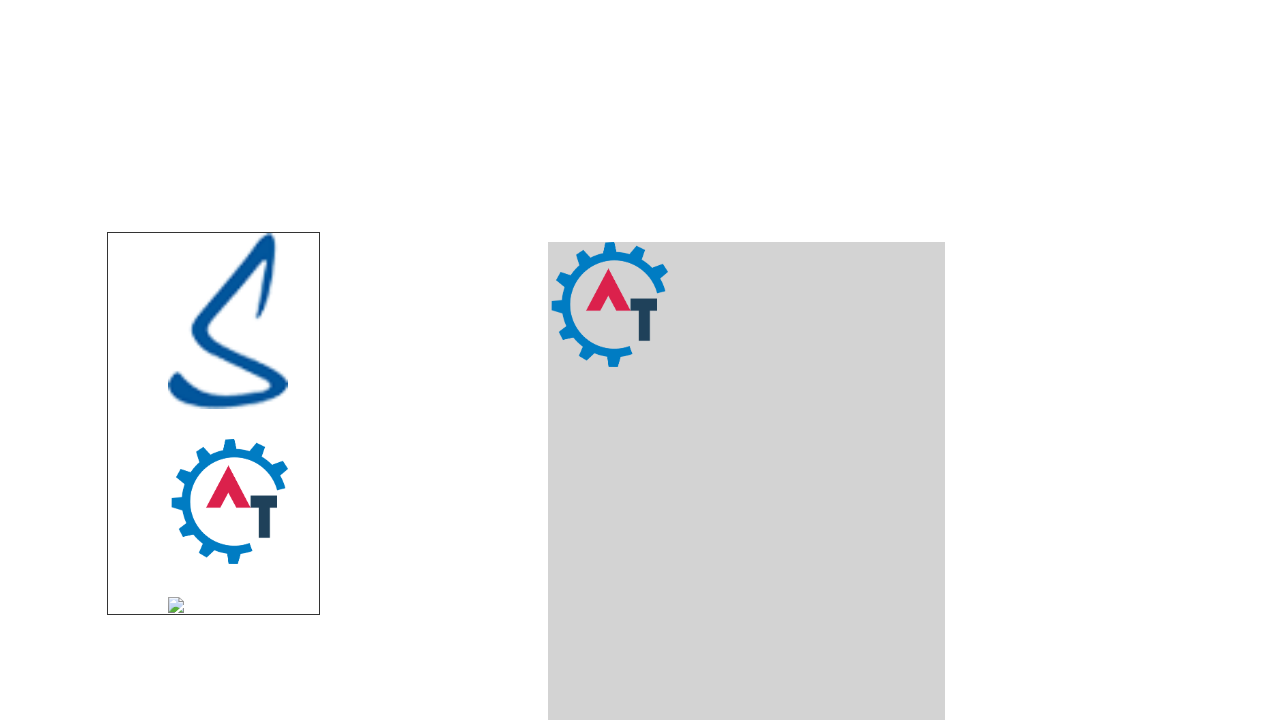